Tests different types of JavaScript alerts including simple alerts, confirmation dialogs, and prompt dialogs with text input

Starting URL: https://the-internet.herokuapp.com/javascript_alerts

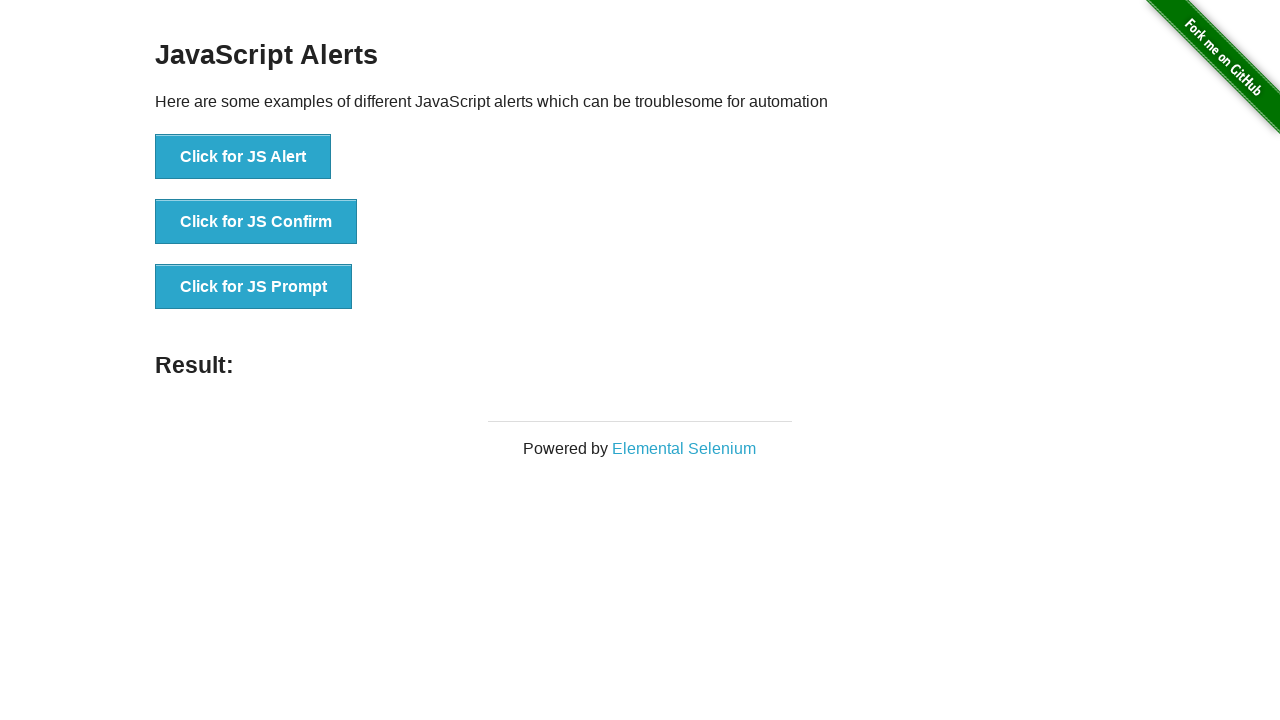

Clicked button to trigger simple JavaScript alert at (243, 157) on xpath=//button[@onclick='jsAlert()']
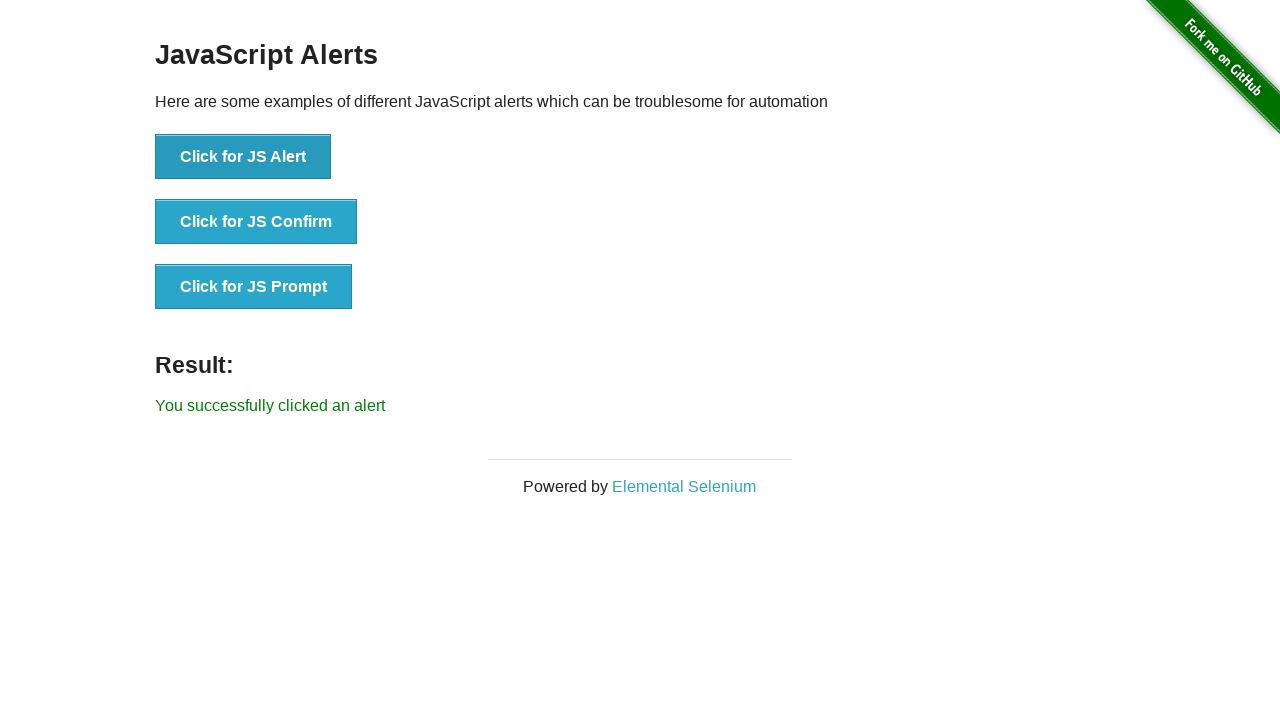

Accepted simple alert dialog
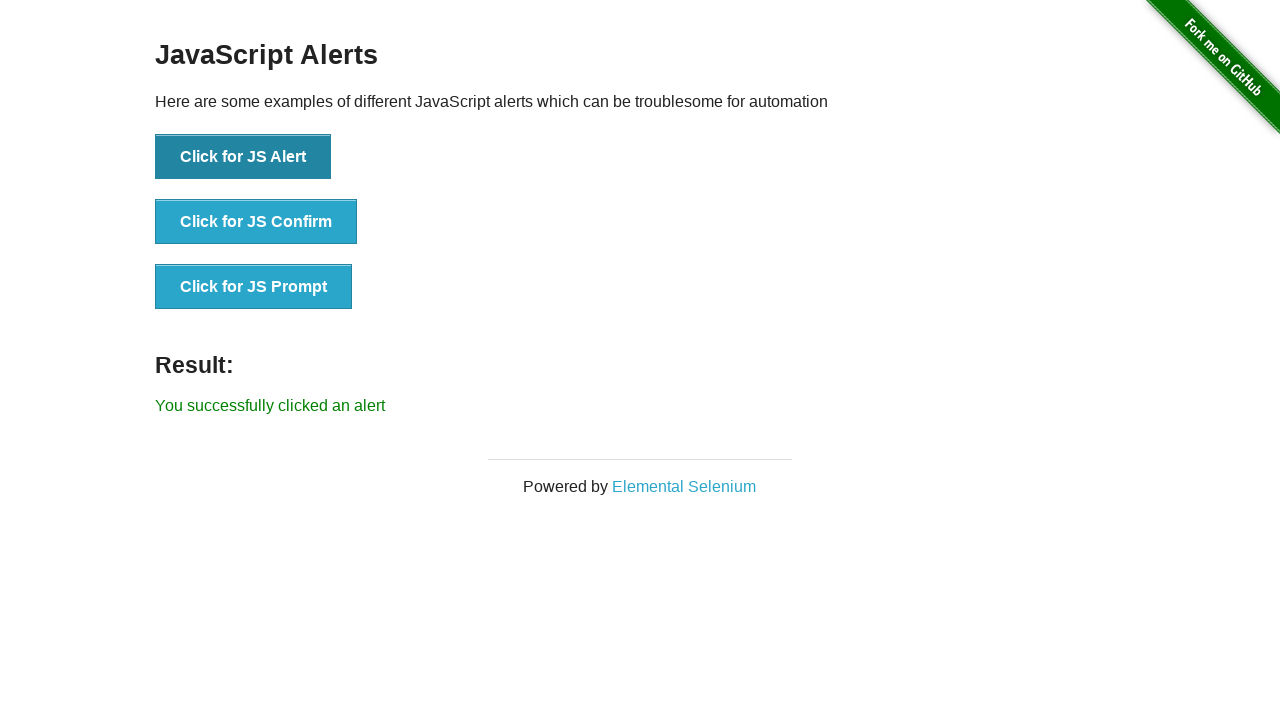

Clicked button to trigger confirmation dialog at (256, 222) on xpath=//button[@onclick='jsConfirm()']
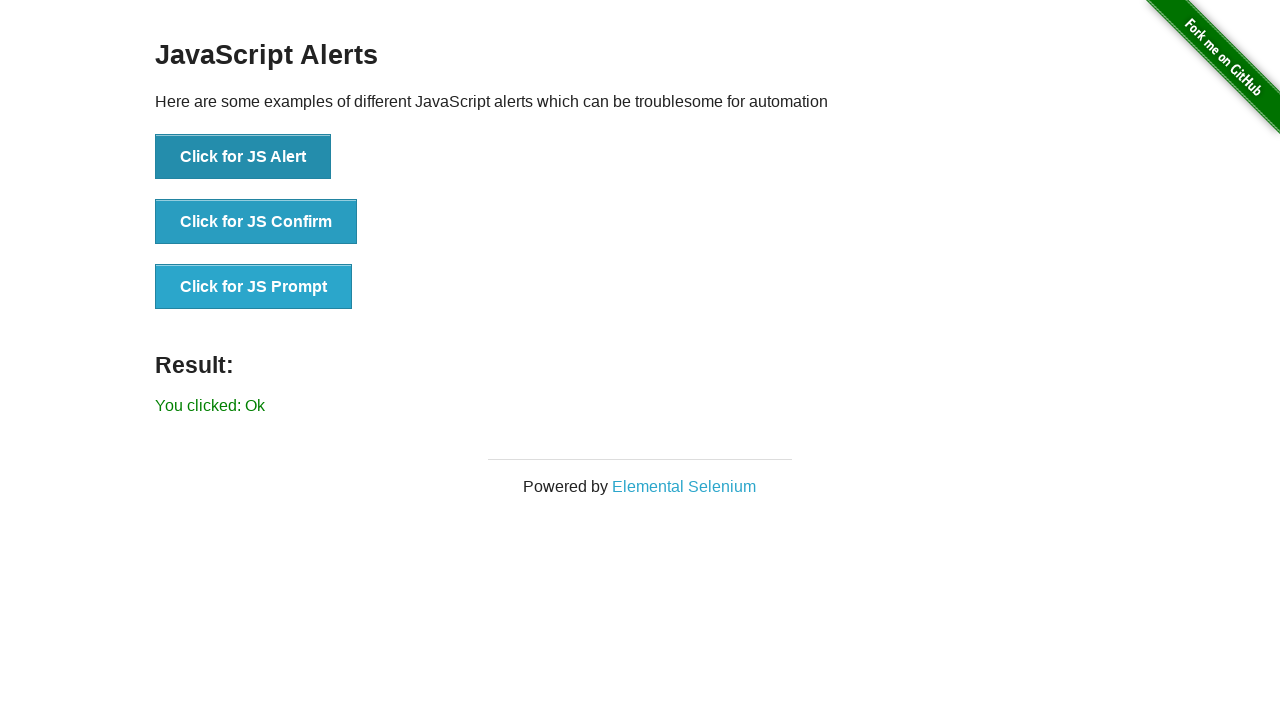

Dismissed confirmation dialog
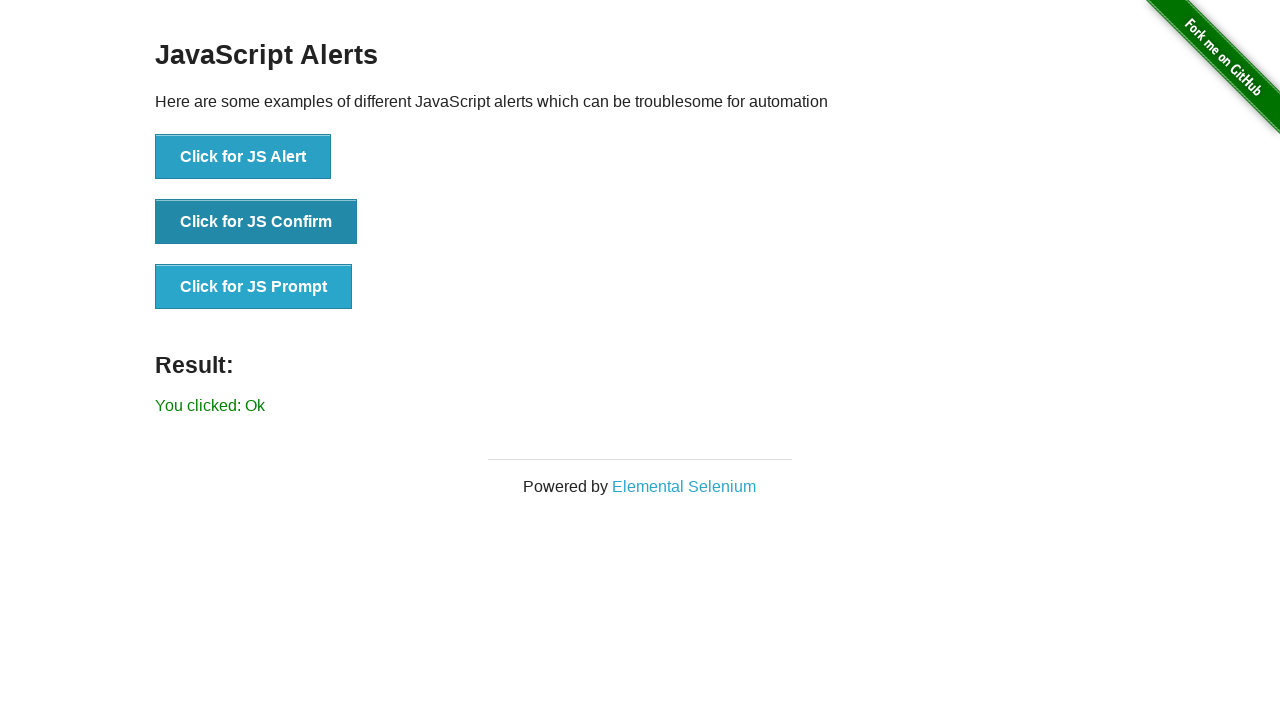

Clicked button to trigger prompt dialog at (254, 287) on xpath=//button[text()='Click for JS Prompt']
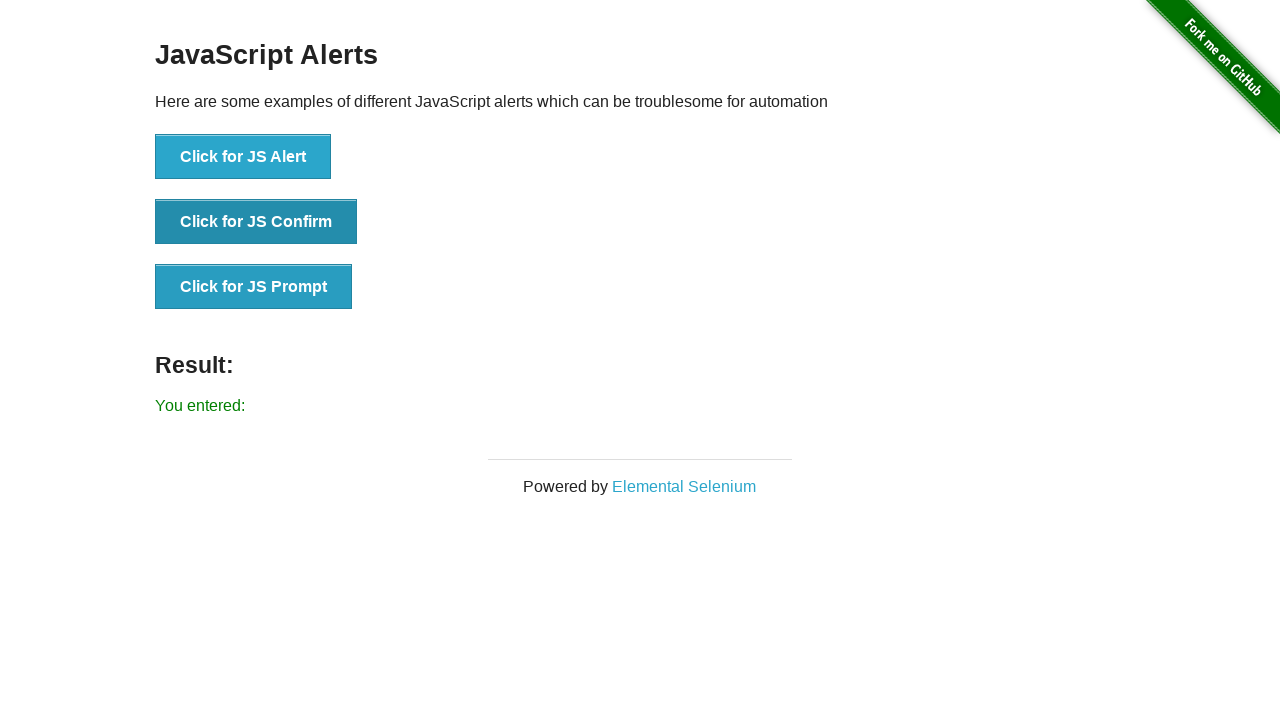

Accepted prompt dialog with text input 'welcome'
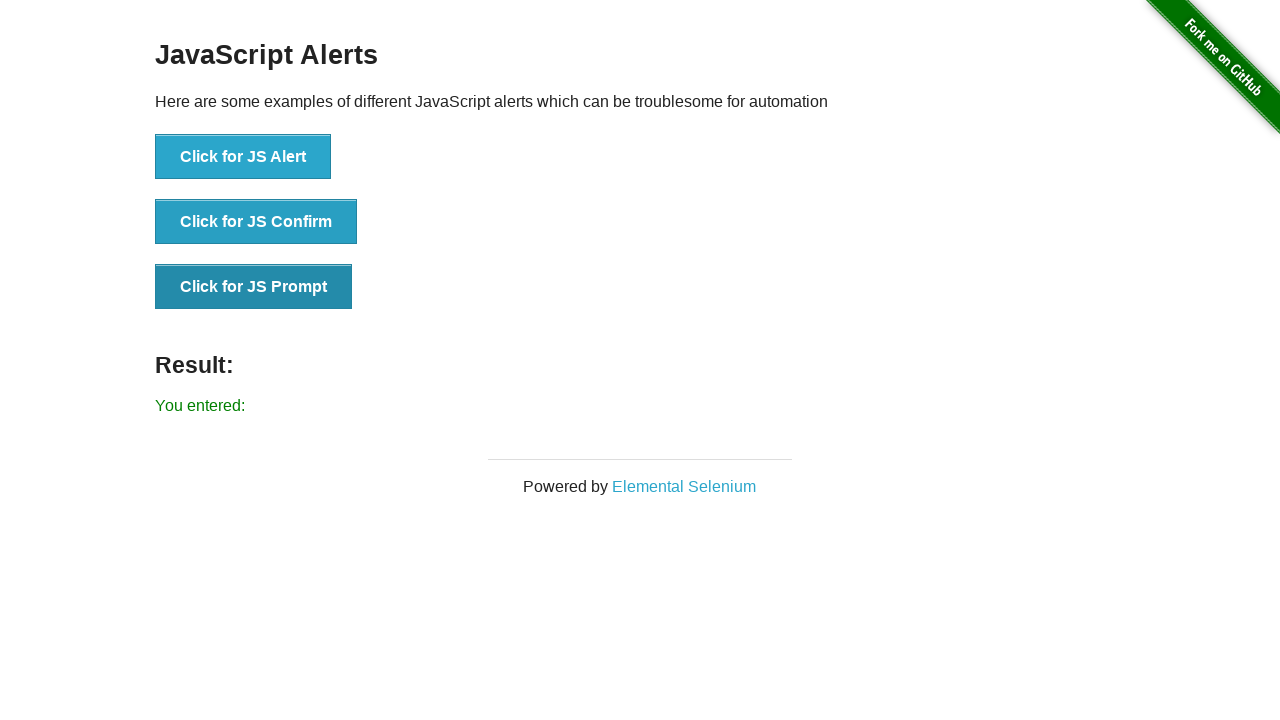

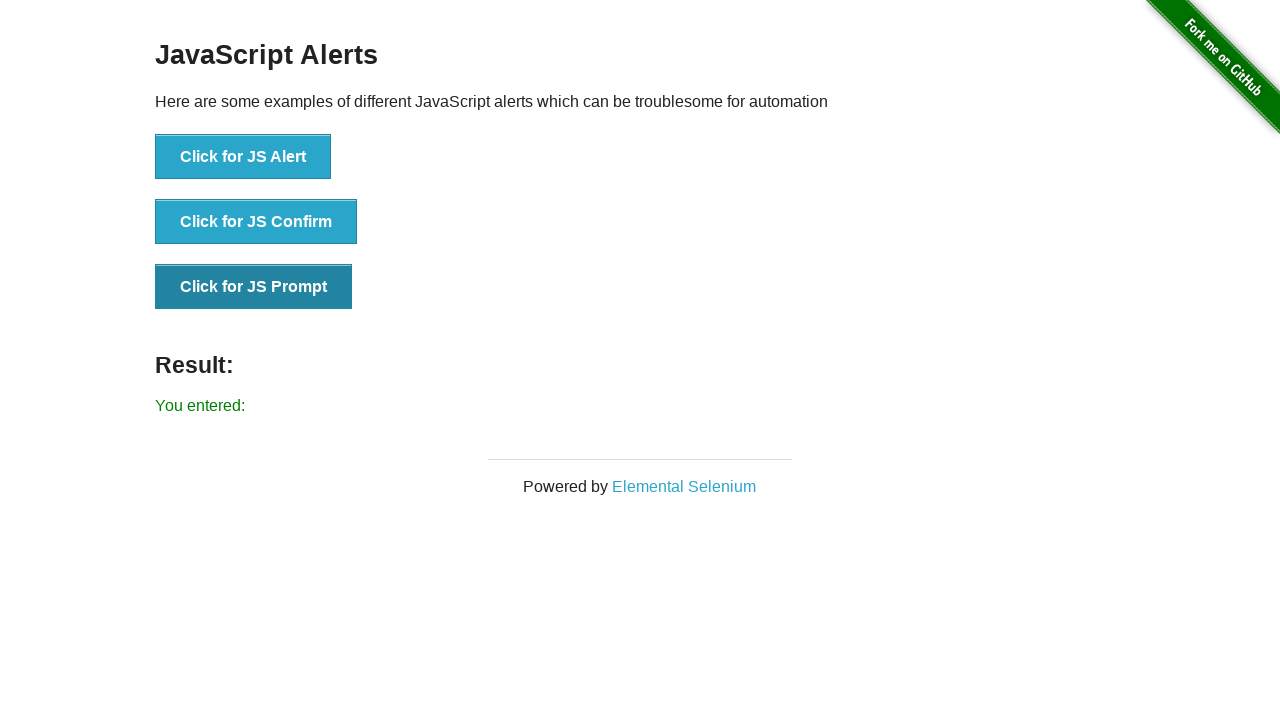